Tests popup validations including hiding/showing text elements, handling JavaScript dialog boxes, hovering over elements, and interacting with iframes to click links

Starting URL: https://rahulshettyacademy.com/AutomationPractice/

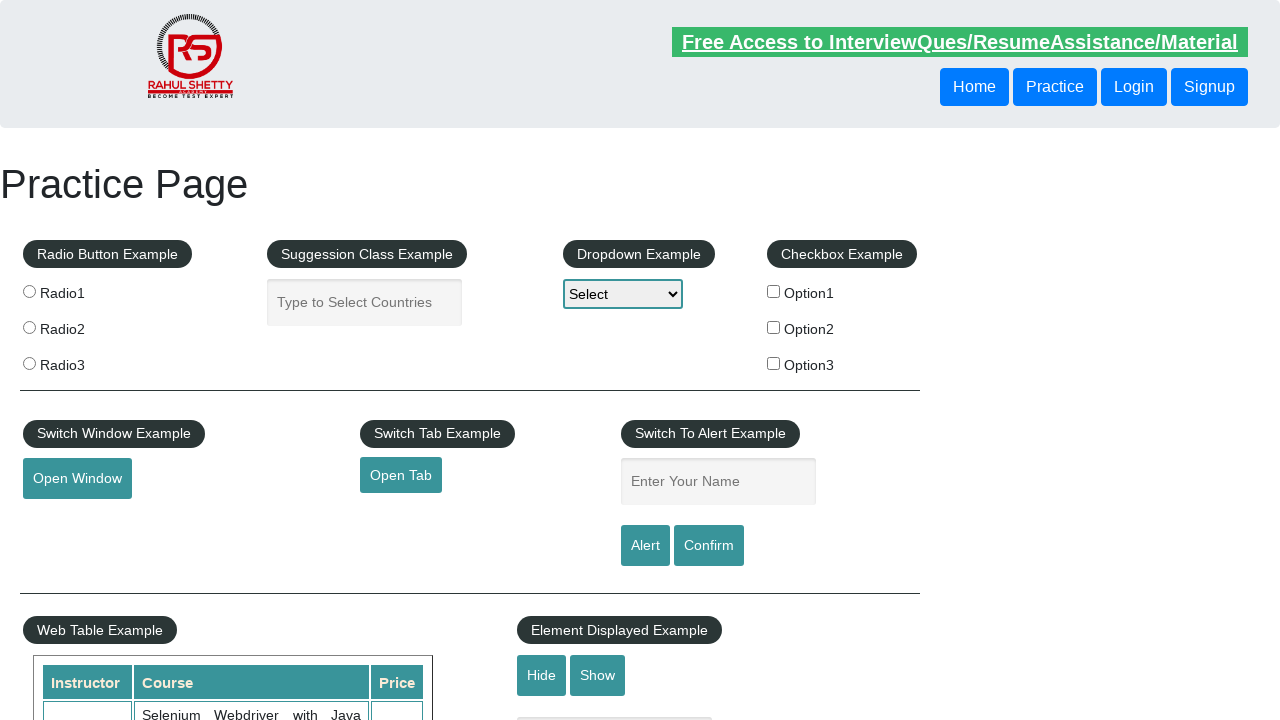

Verified text element is visible
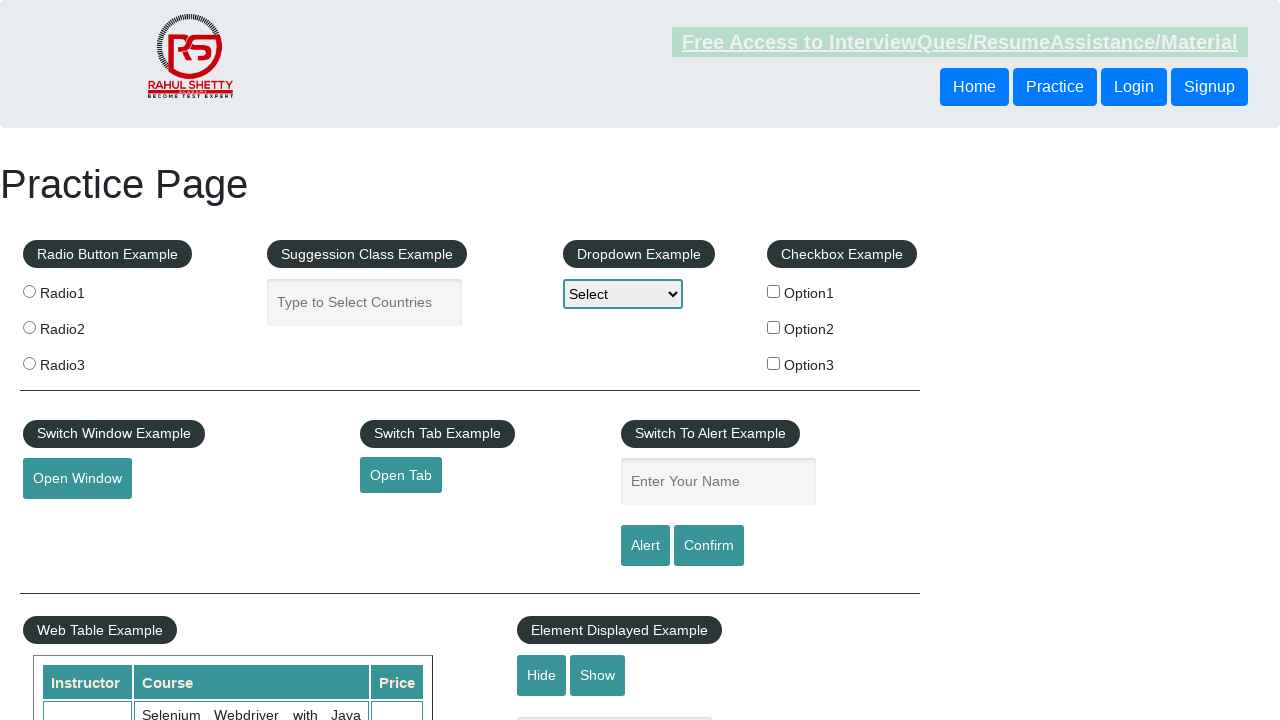

Clicked hide button to hide text element at (542, 675) on #hide-textbox
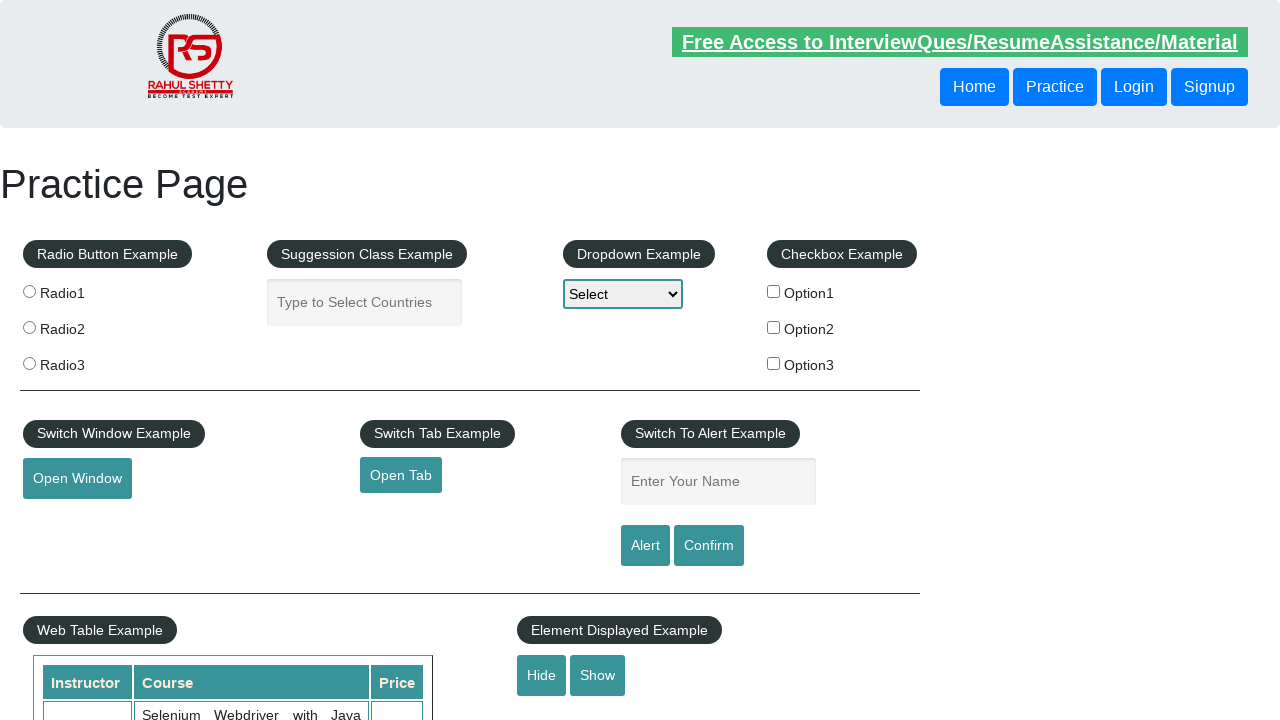

Verified text element is now hidden
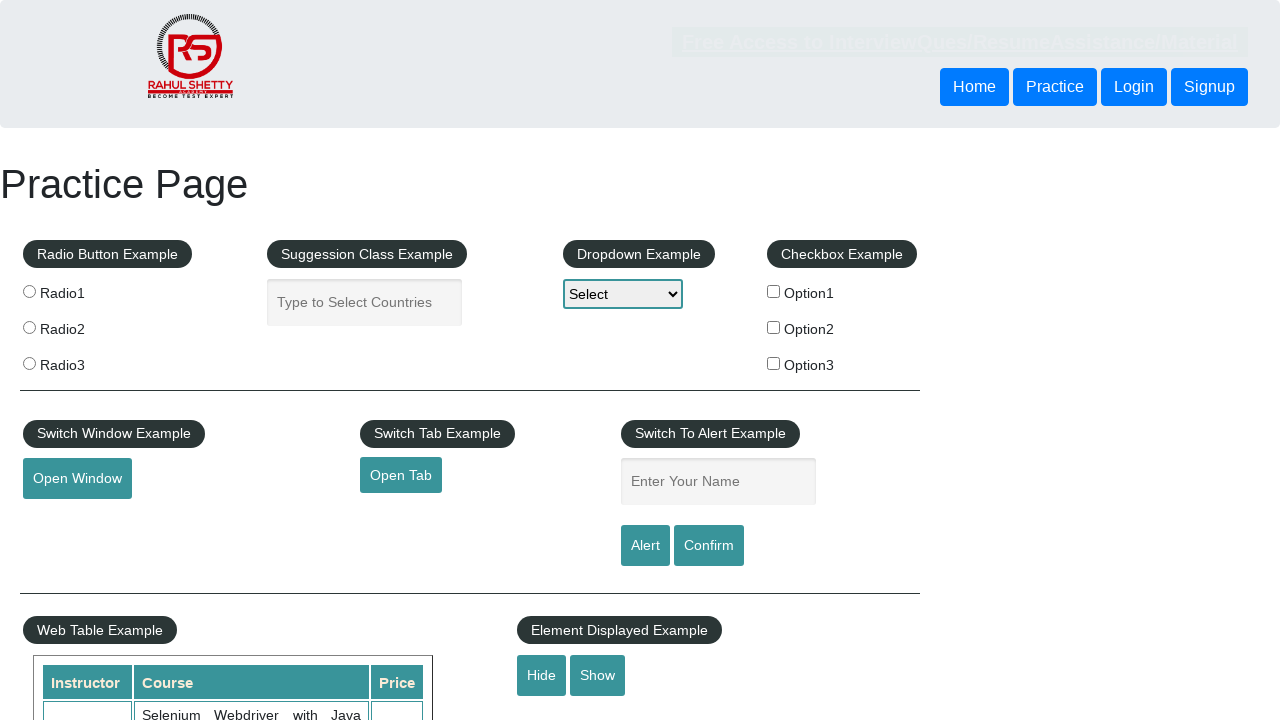

Set up dialog handler to accept JavaScript alerts
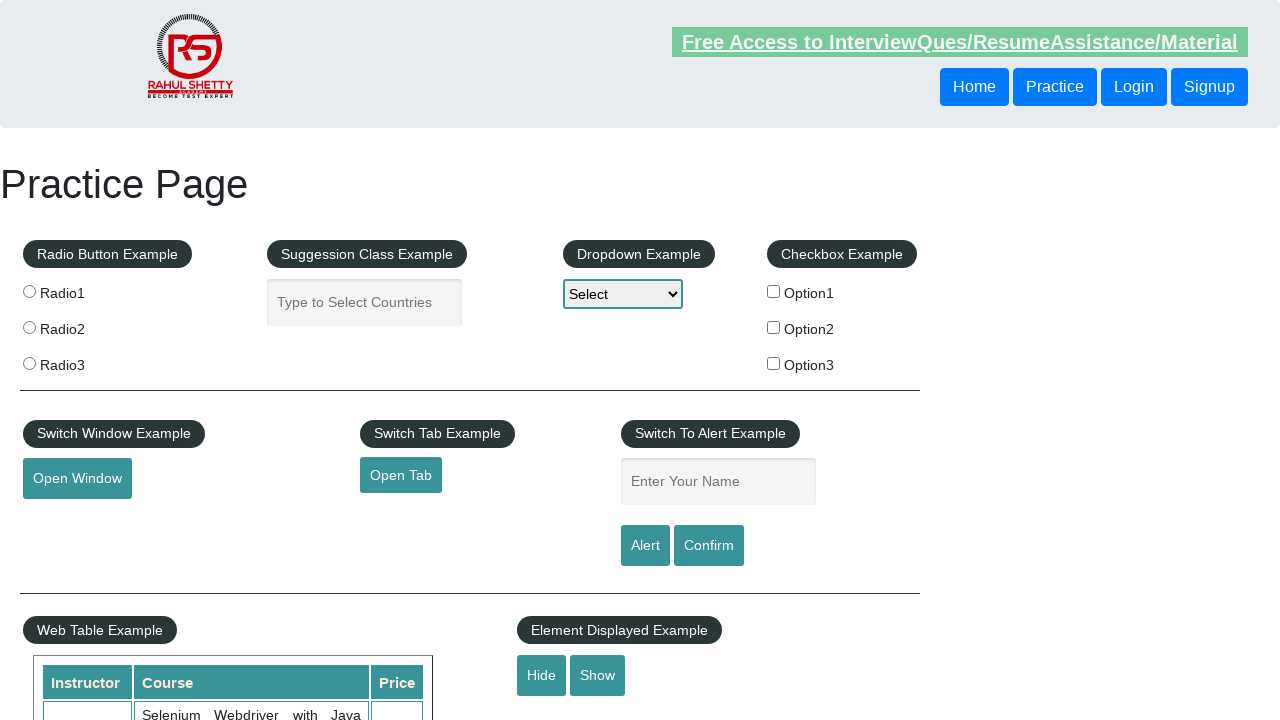

Clicked confirm button which triggered a dialog at (709, 546) on #confirmbtn
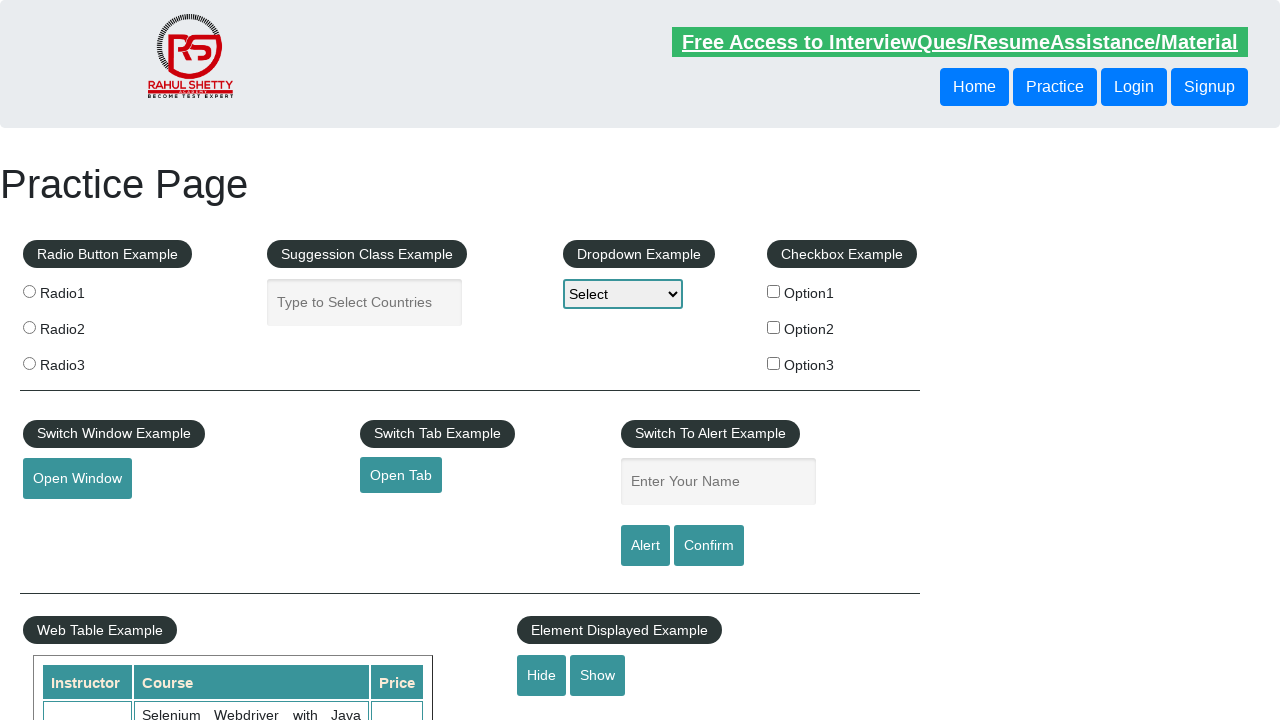

Hovered over mouse hover element at (83, 361) on #mousehover
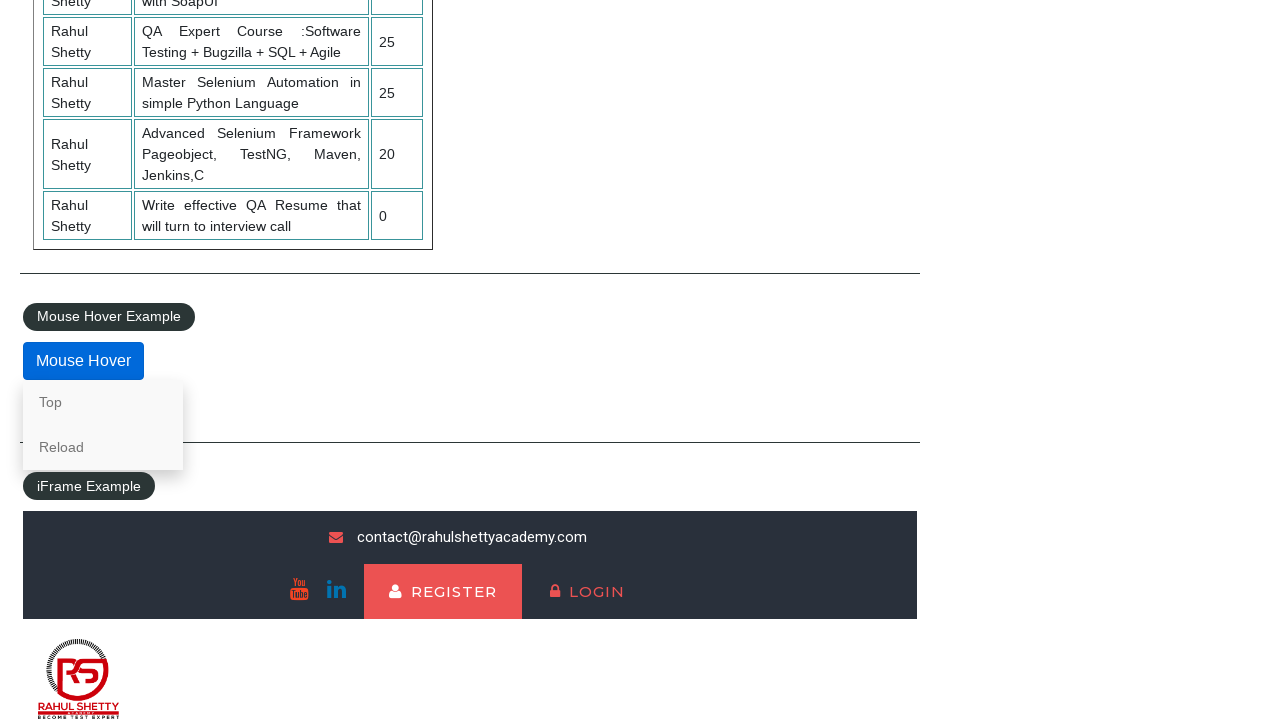

Clicked lifetime access link in iframe at (307, 675) on #courses-iframe >> internal:control=enter-frame >> li a[href*='lifetime-access']
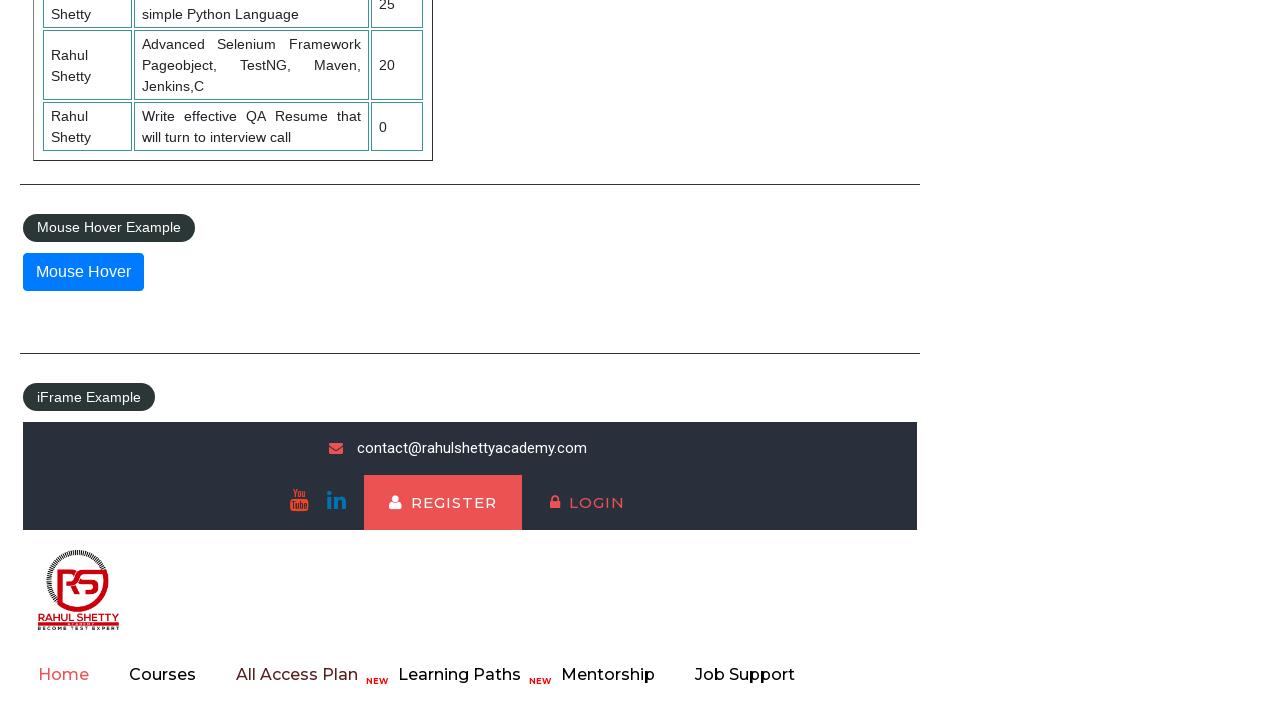

Waited for text content heading in iframe to load
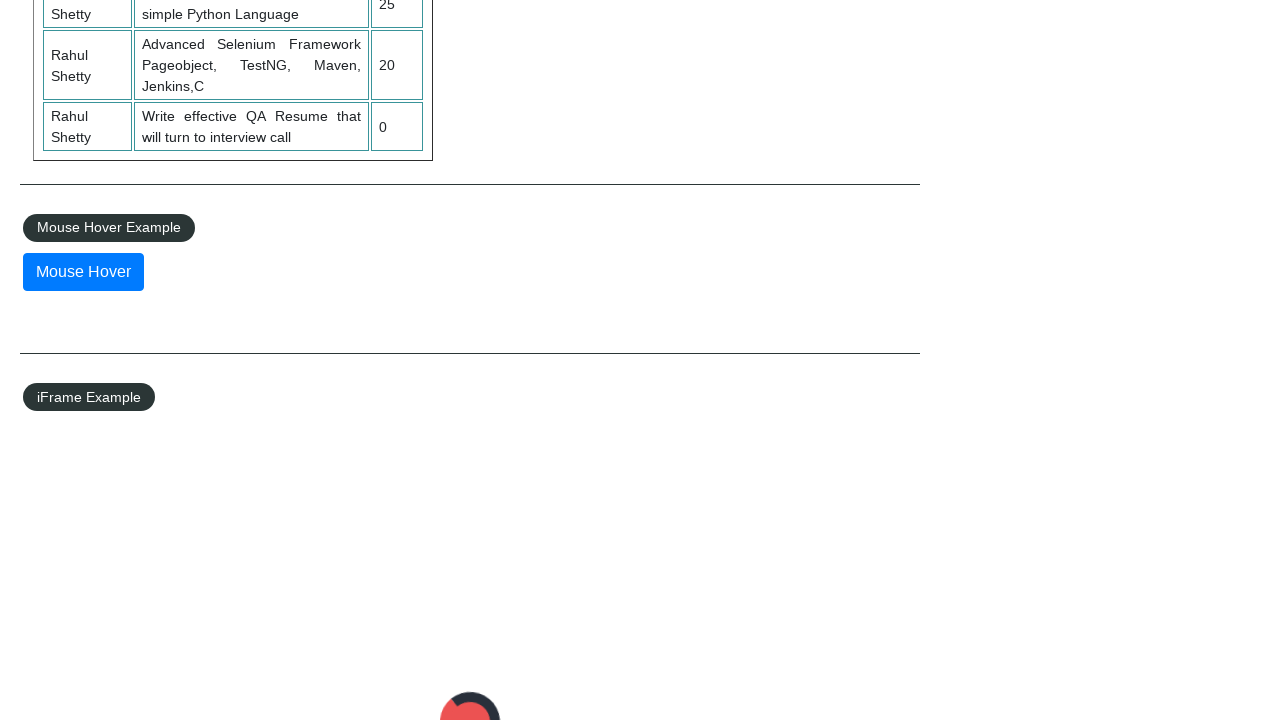

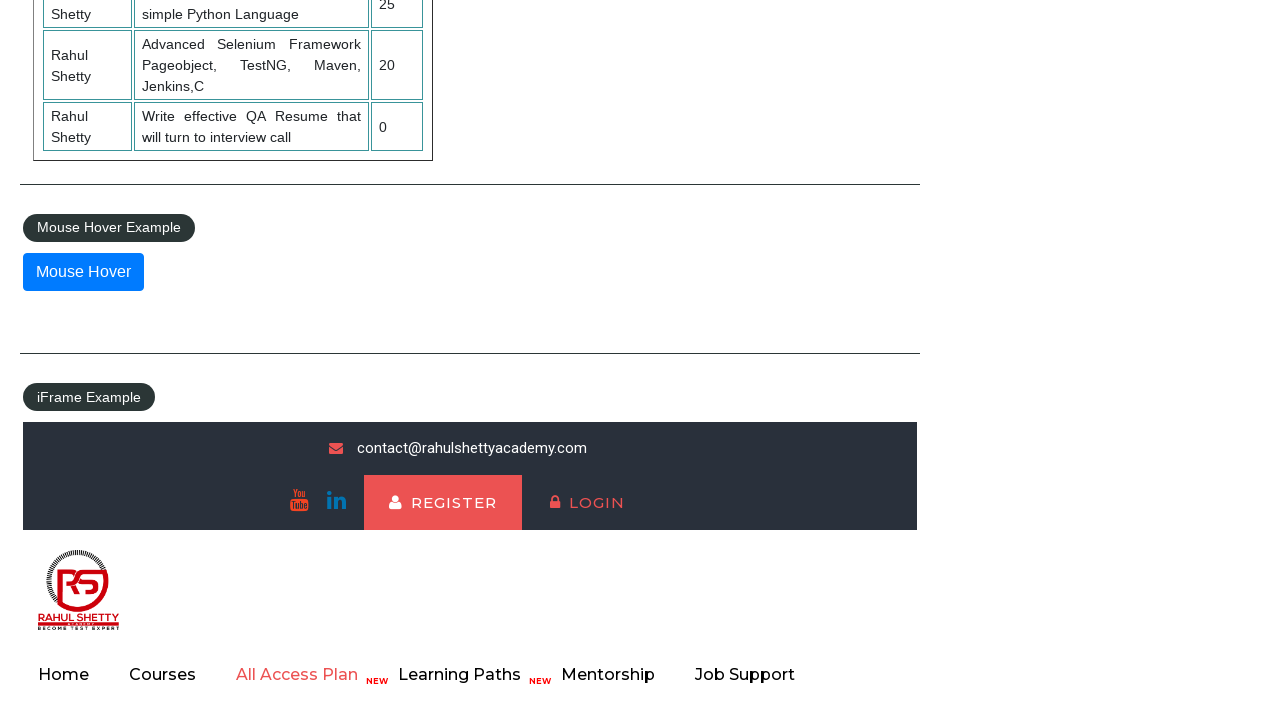